Tests drag and drop functionality on jQuery UI demo page by dragging an element into a droppable area, performing a context click, and pressing F1 key

Starting URL: https://jqueryui.com/droppable/

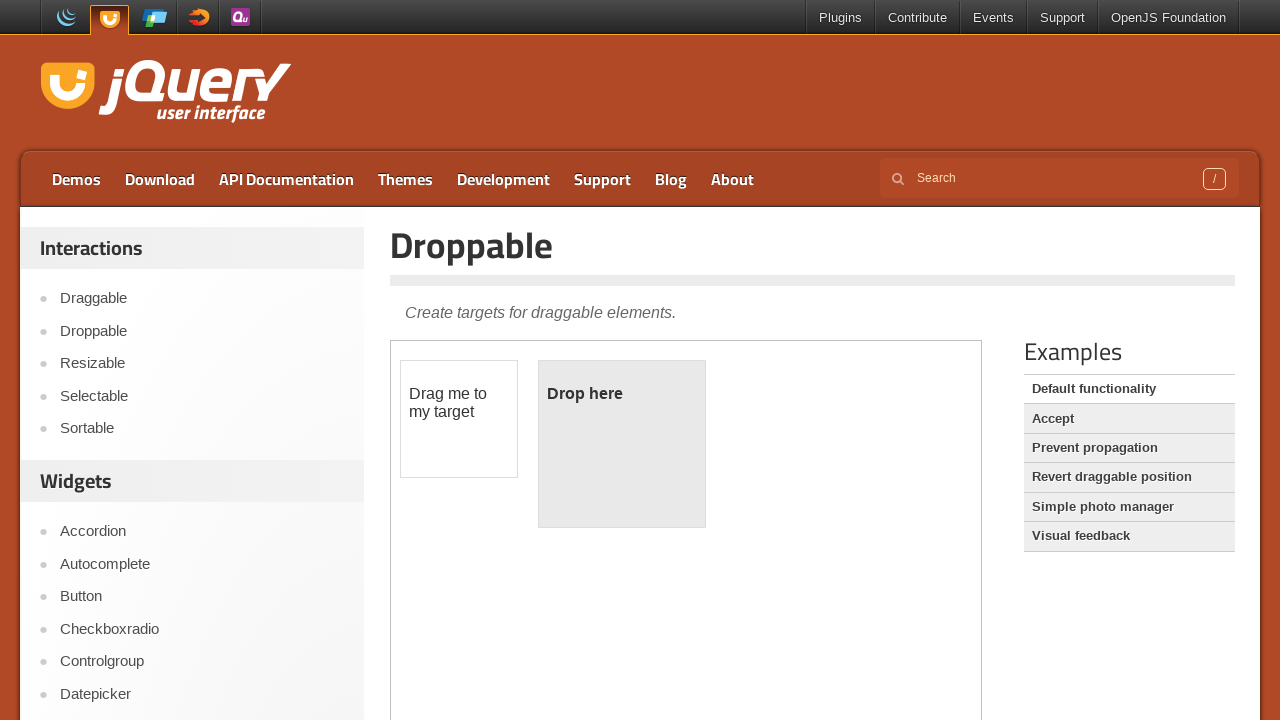

Located demo iframe for jQuery UI droppable test
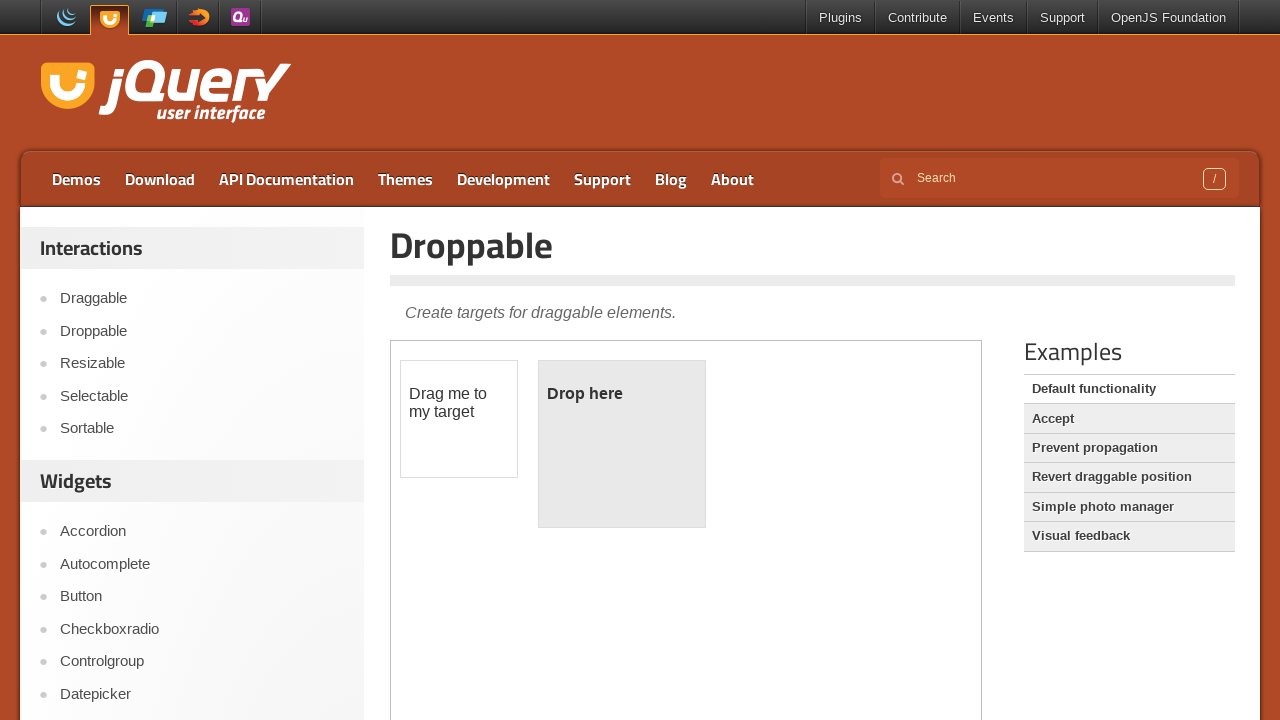

Located draggable element
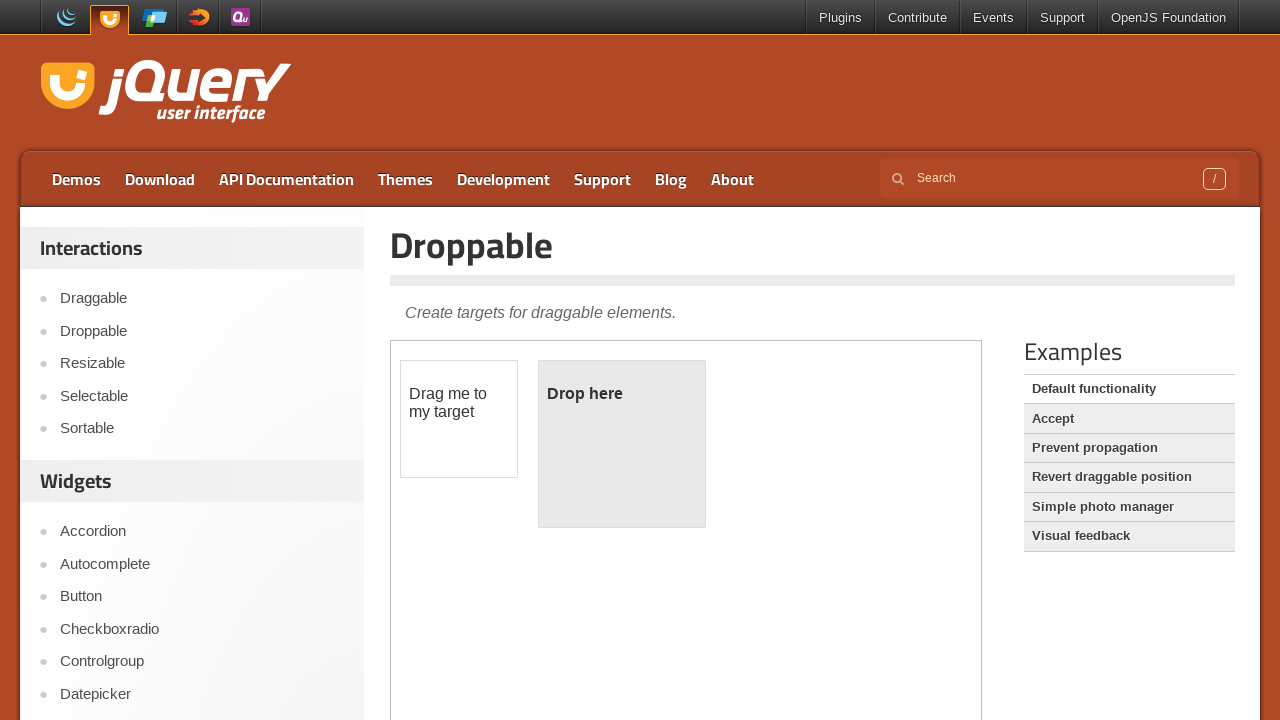

Located droppable element
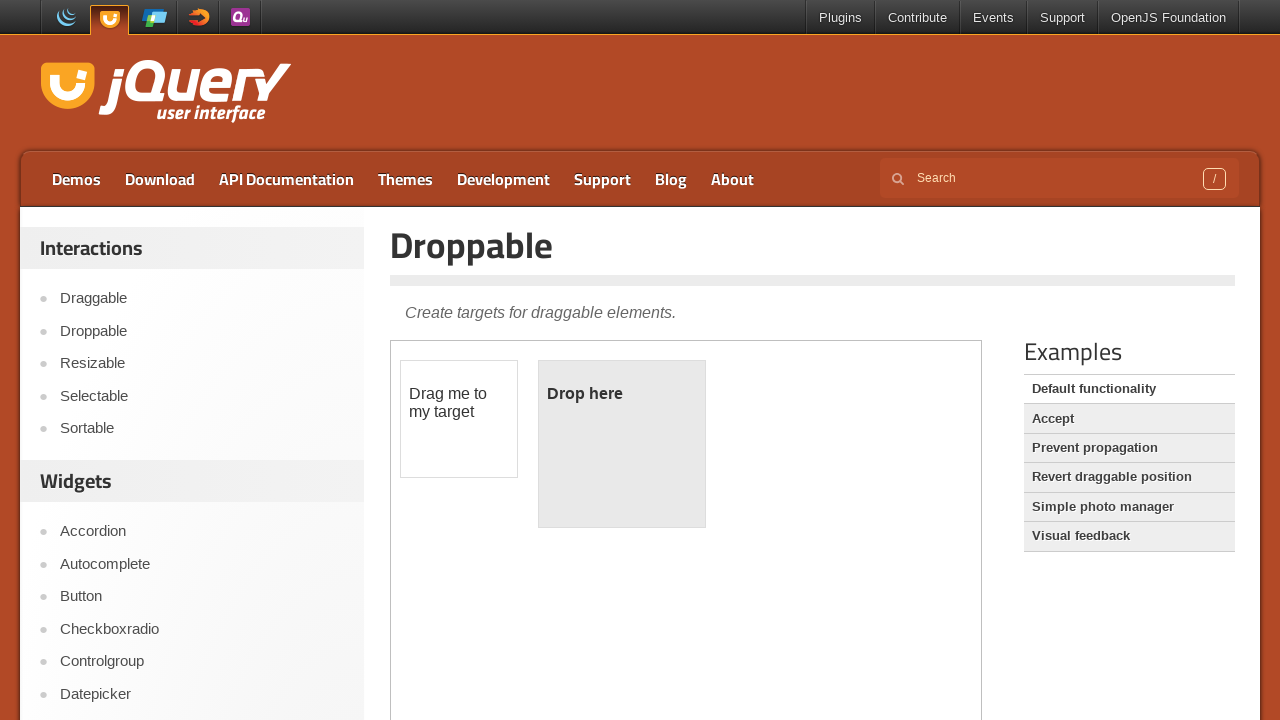

Dragged draggable element into droppable area at (622, 444)
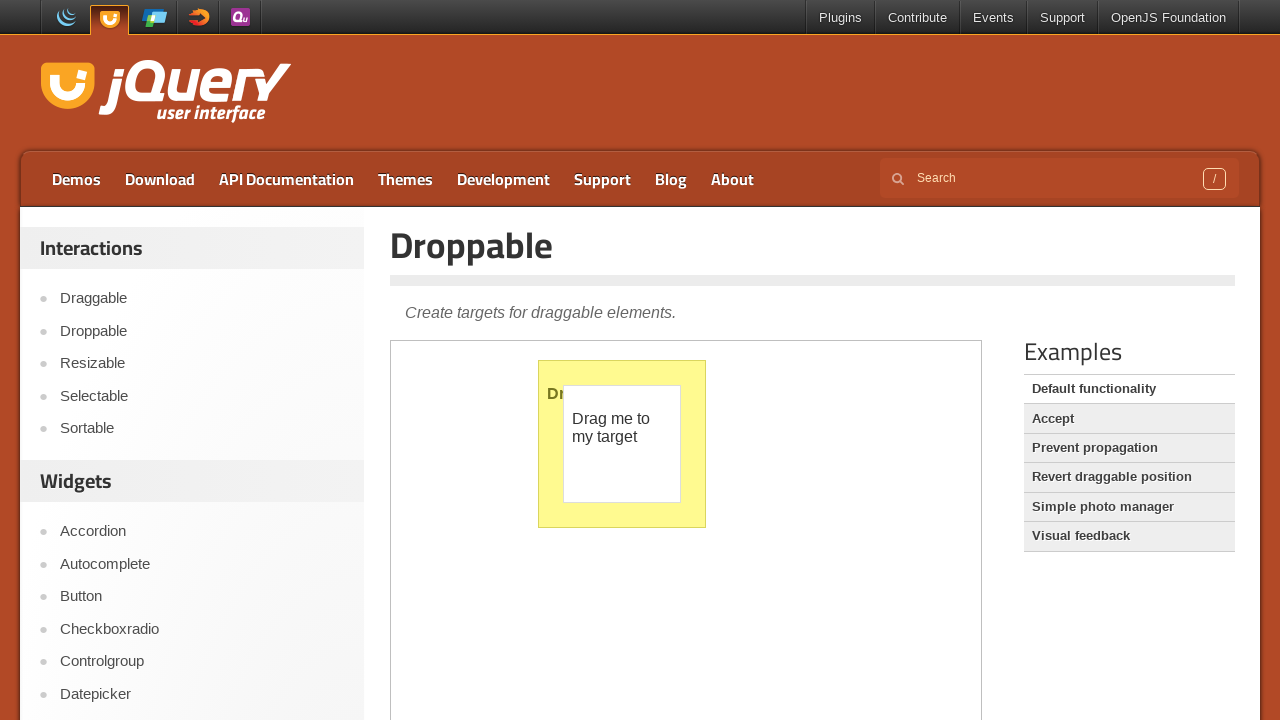

Performed context click (right click) on page body at (640, 360) on body
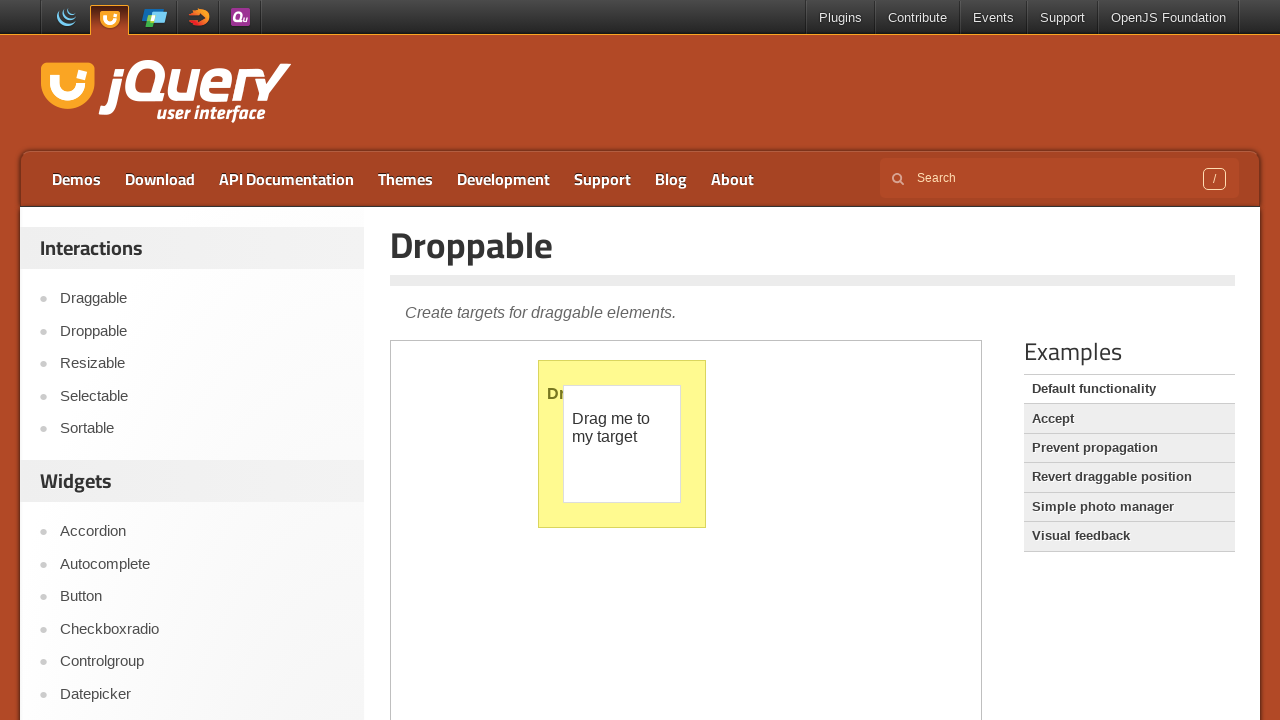

Pressed F1 key
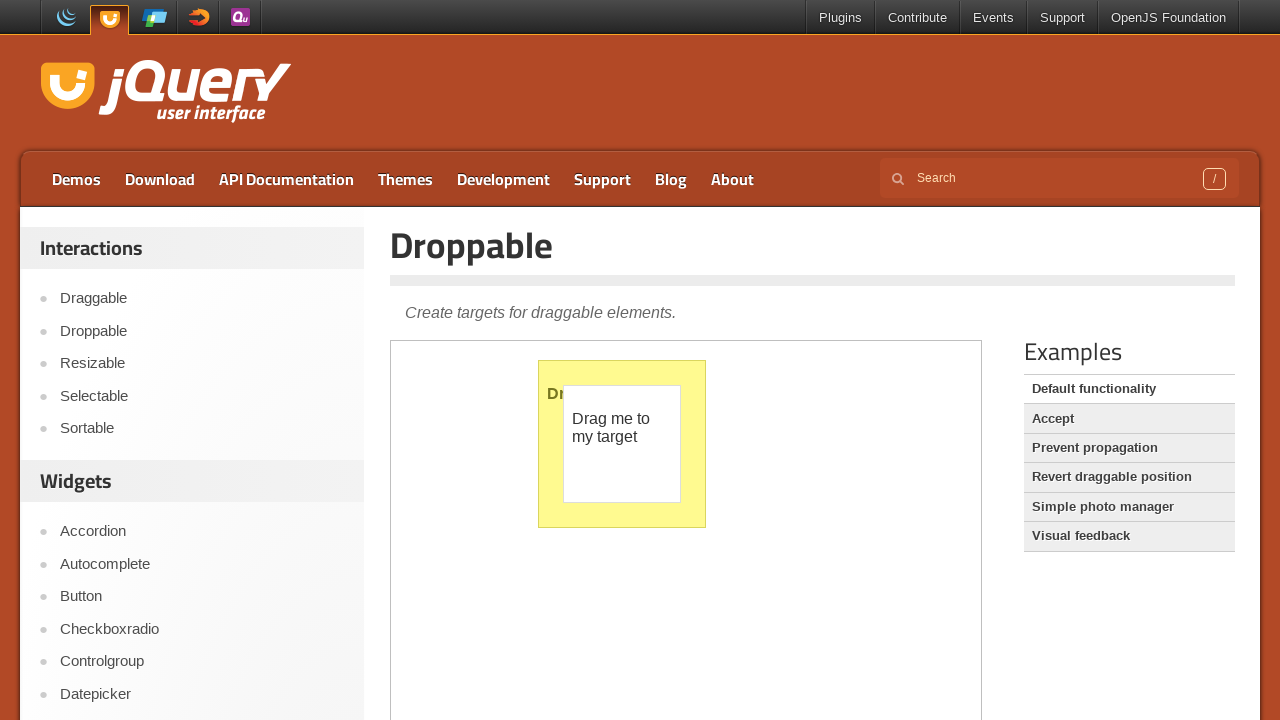

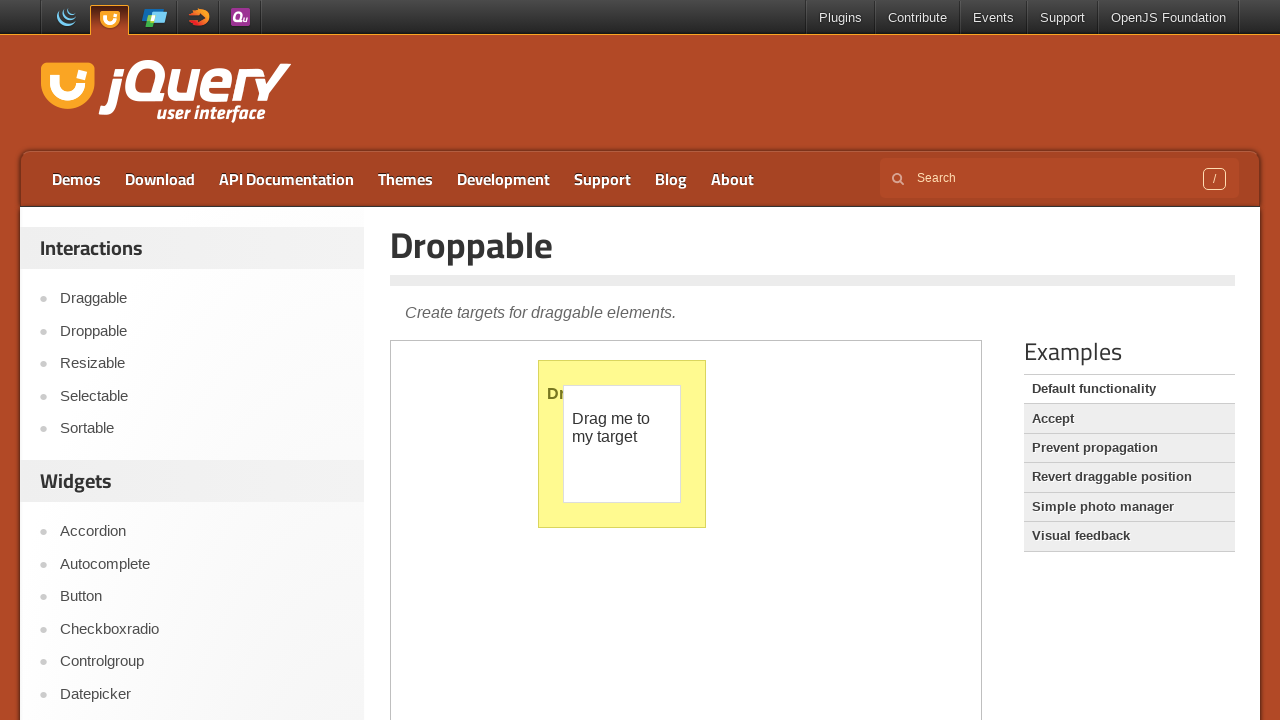